Tests the DEMOQA Text Box form by filling in the Full Name, Email, Current Address, and Permanent Address fields, then submitting the form to verify form functionality.

Starting URL: https://demoqa.com/text-box

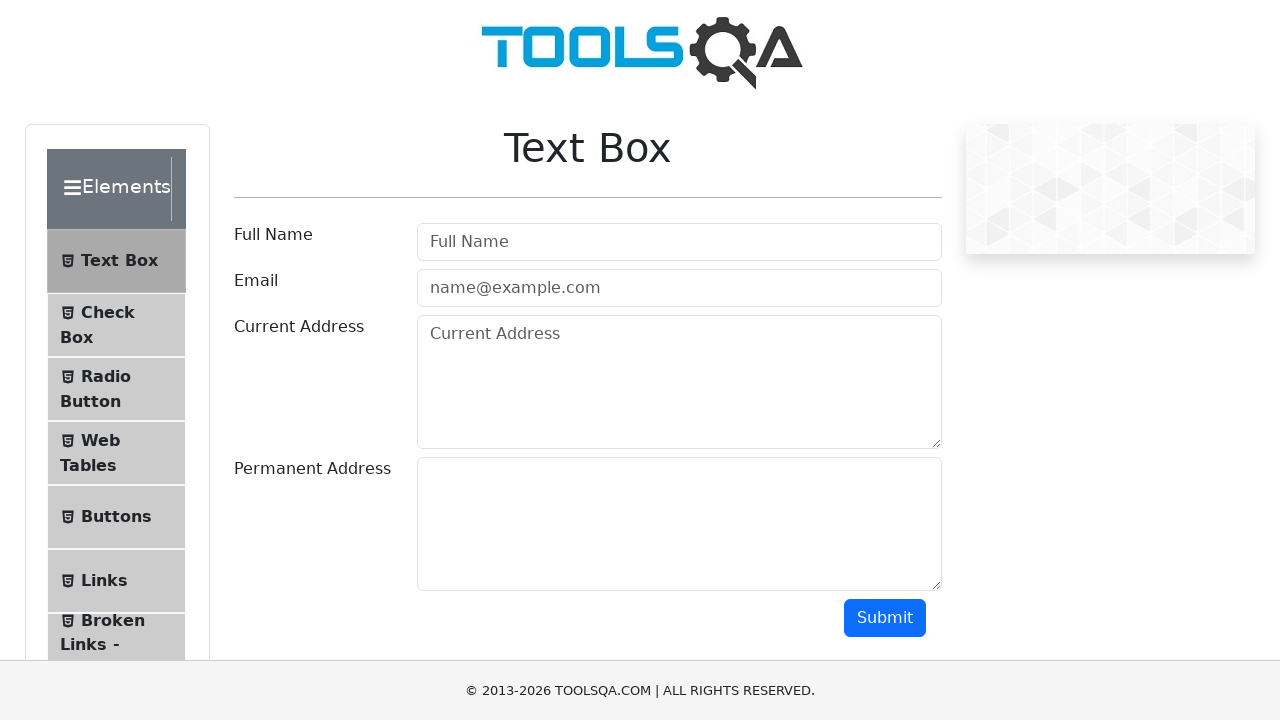

Filled Full Name field with 'John Anderson' on #userName
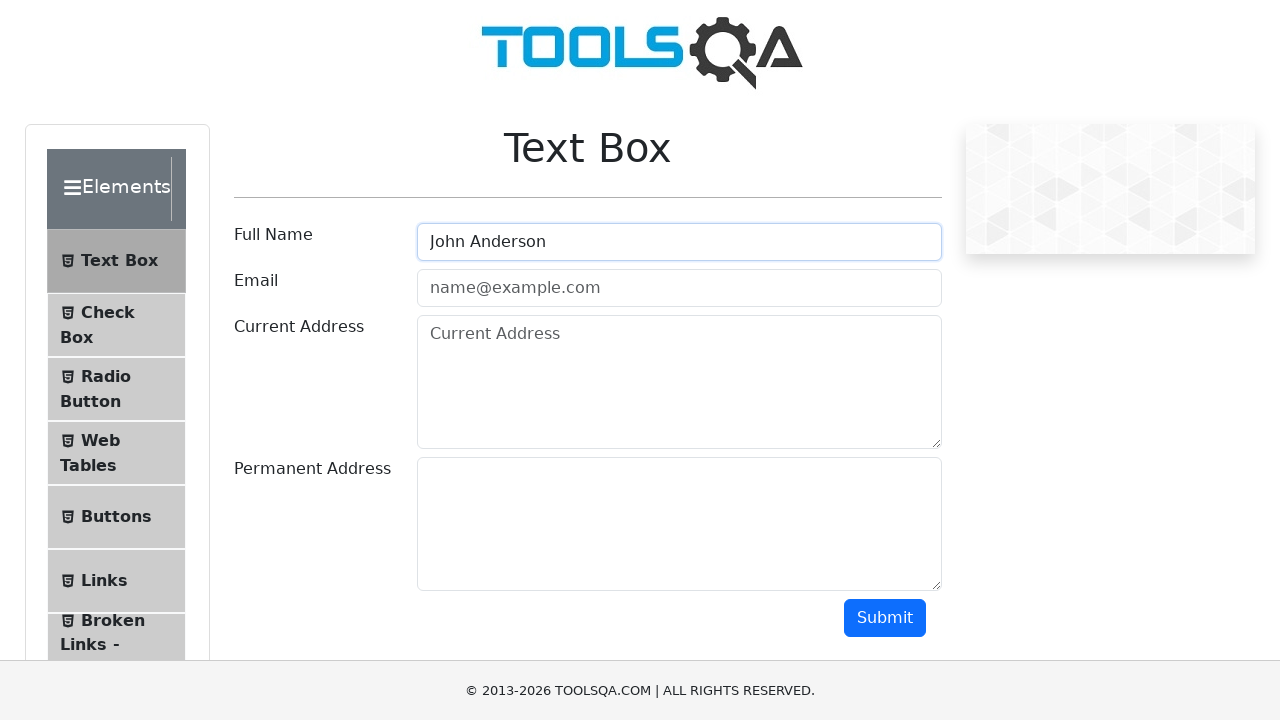

Filled Email field with 'john.anderson@testmail.com' on #userEmail
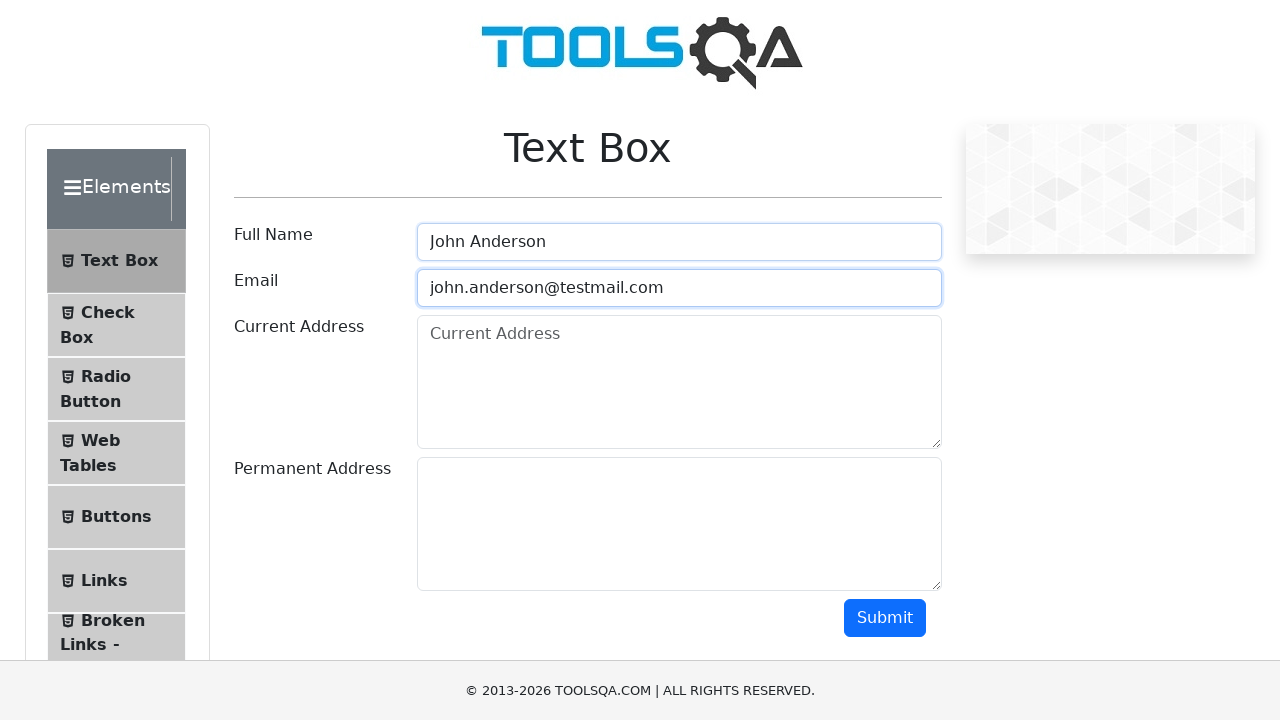

Filled Current Address field with '123 Oak Street, Apt 4B, New York, NY 10001' on #currentAddress
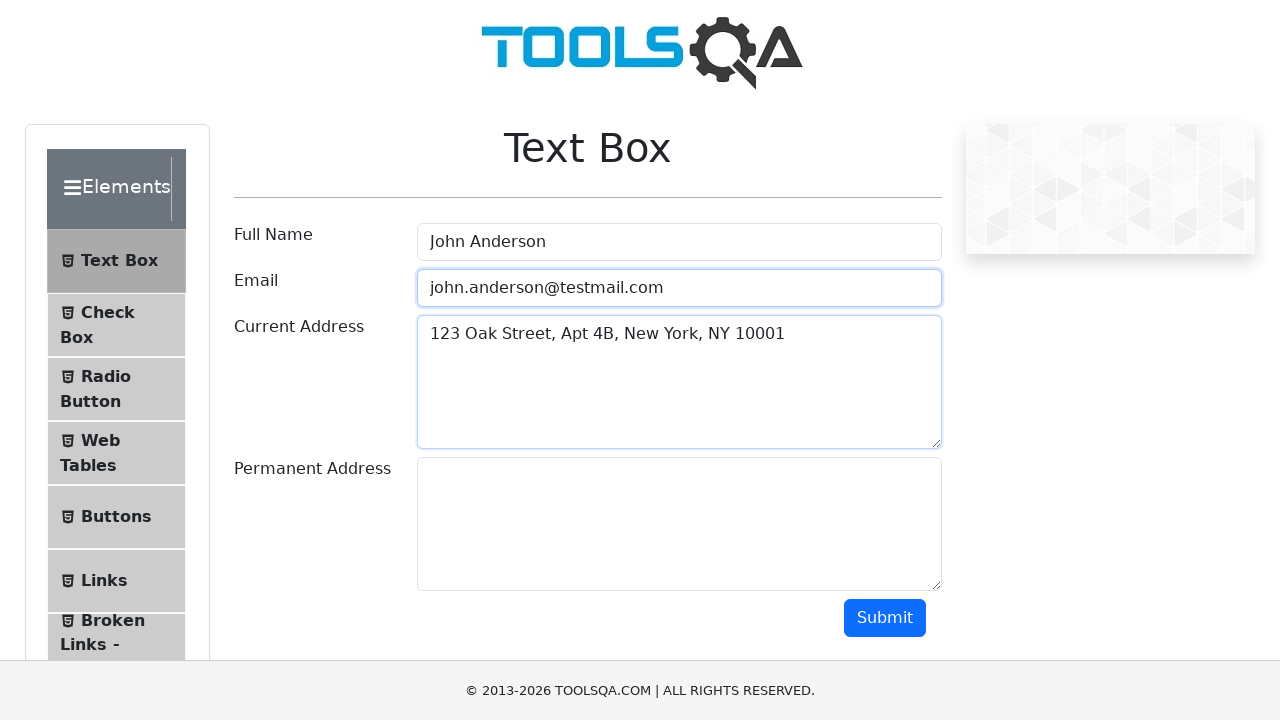

Filled Permanent Address field with '456 Maple Avenue, Boston, MA 02101' on #permanentAddress
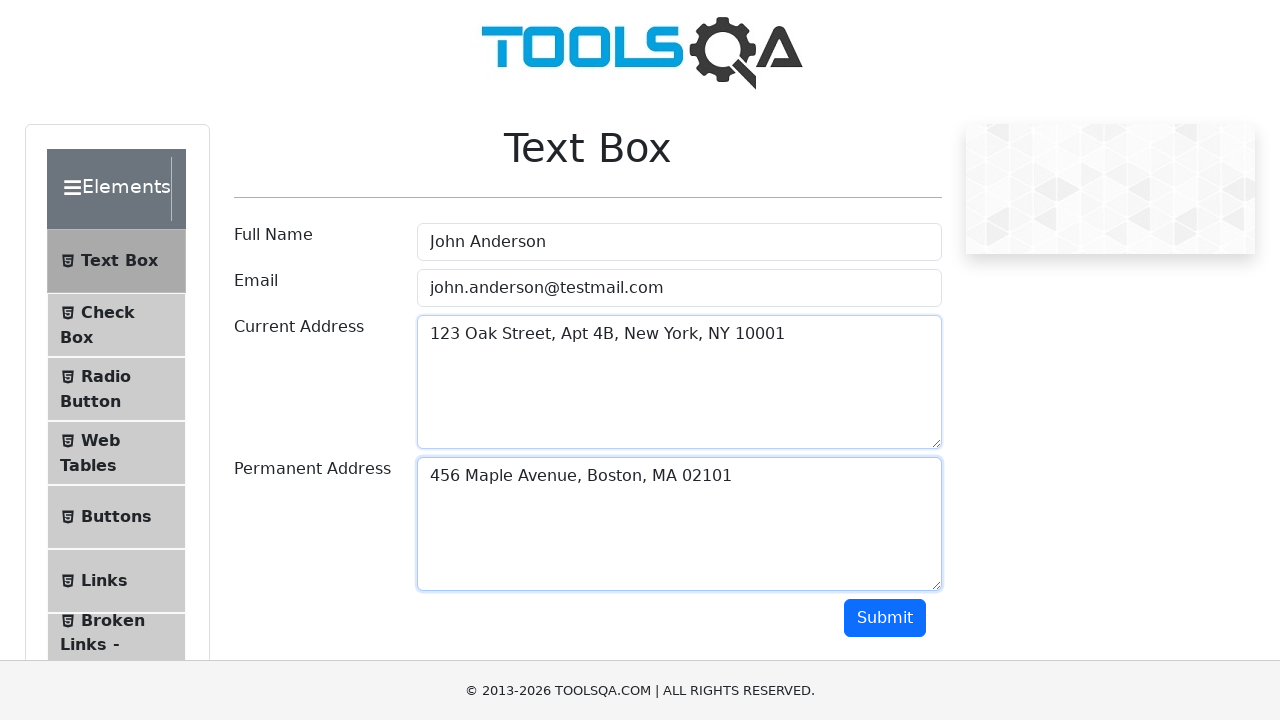

Clicked Submit button to submit the form at (885, 618) on #submit
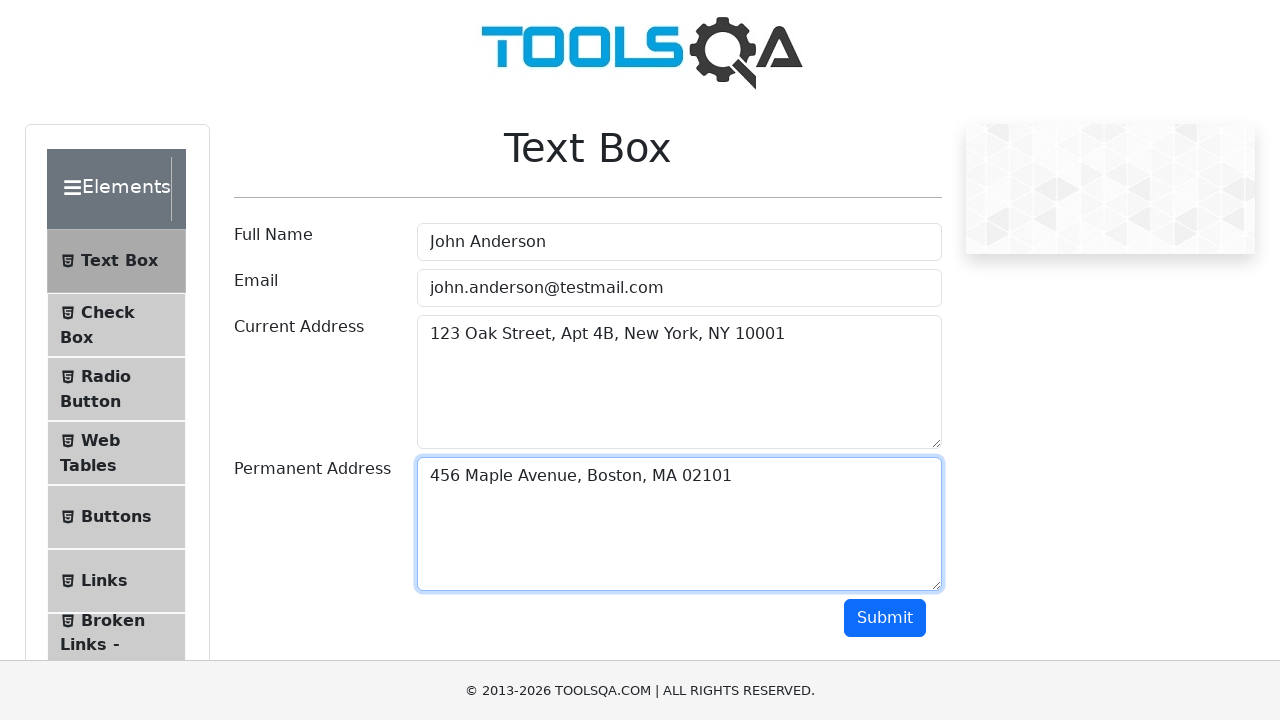

Form submission confirmed with output displayed
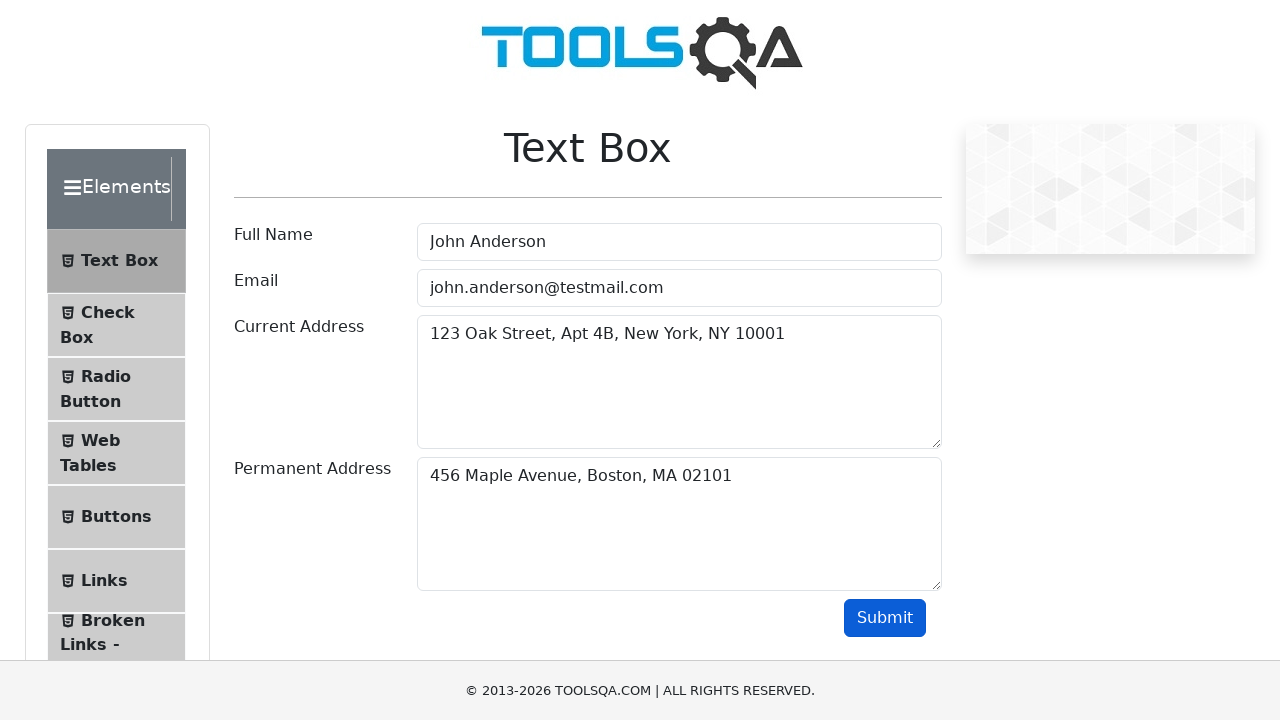

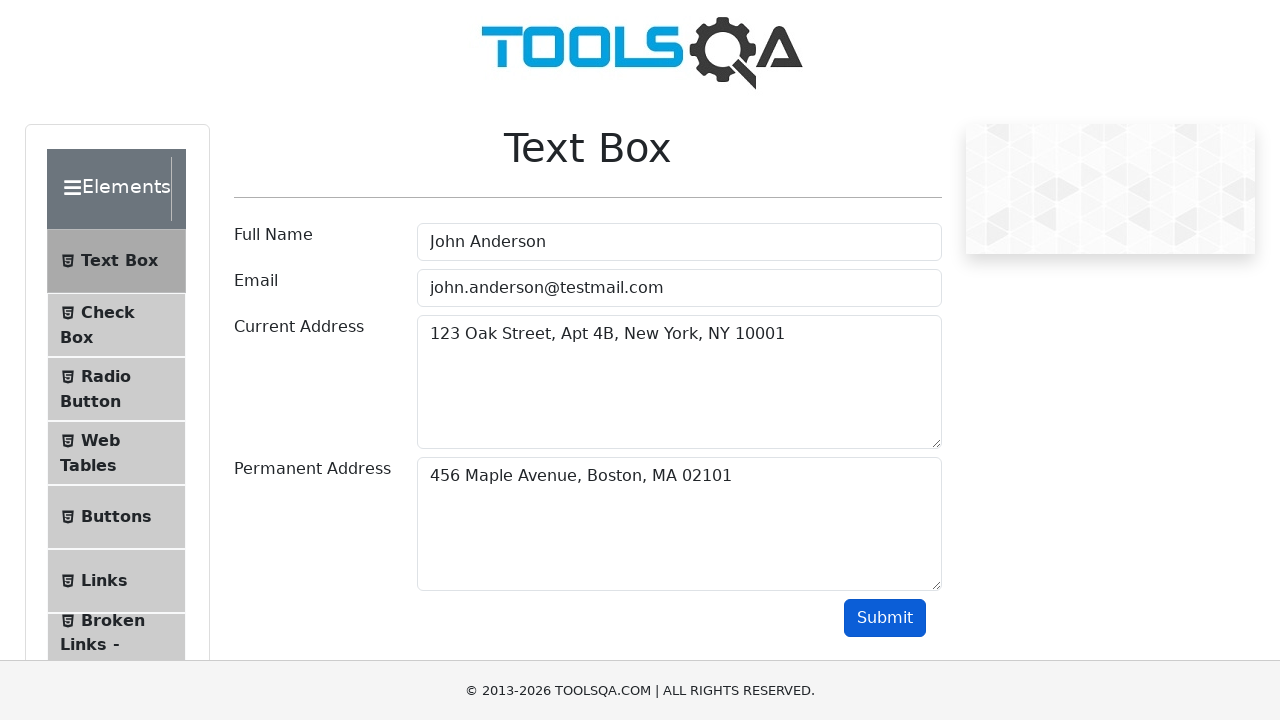